Tests double-click functionality by double-clicking a button to copy text between fields

Starting URL: https://www.w3schools.com/tags/tryit.asp?filename=tryhtml5_ev_ondblclick3

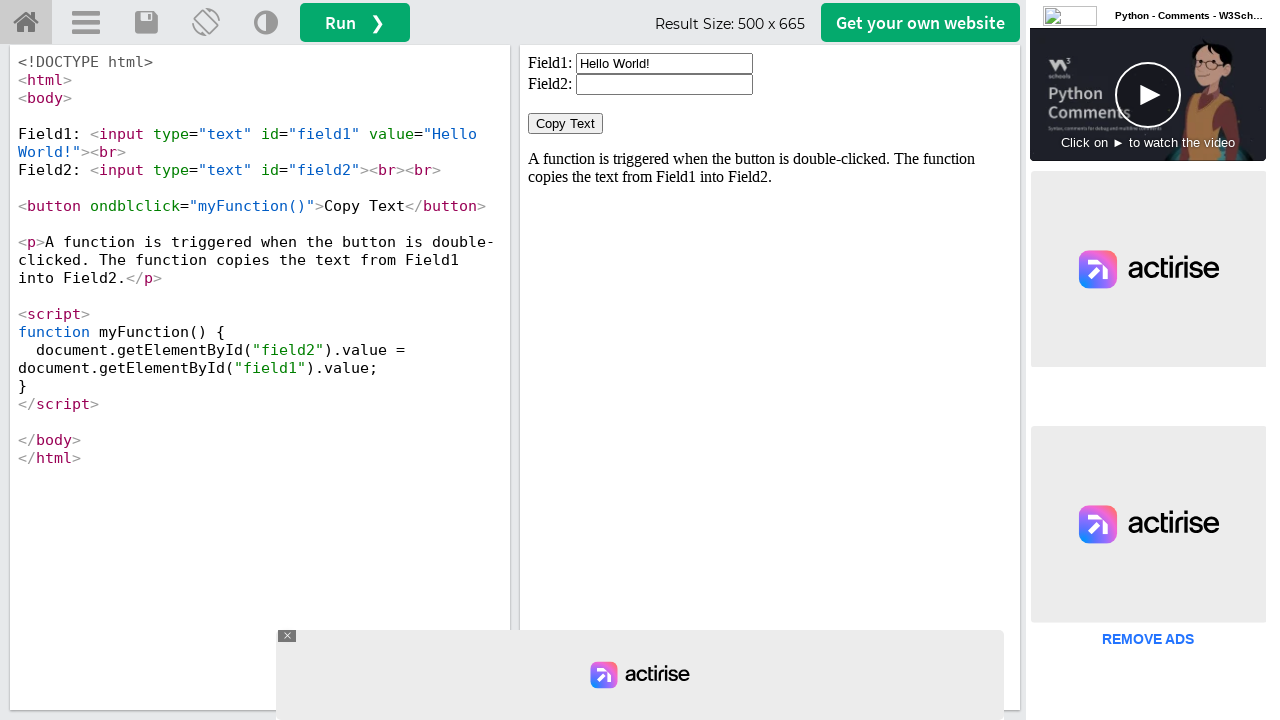

Located iframe with id 'iframeResult'
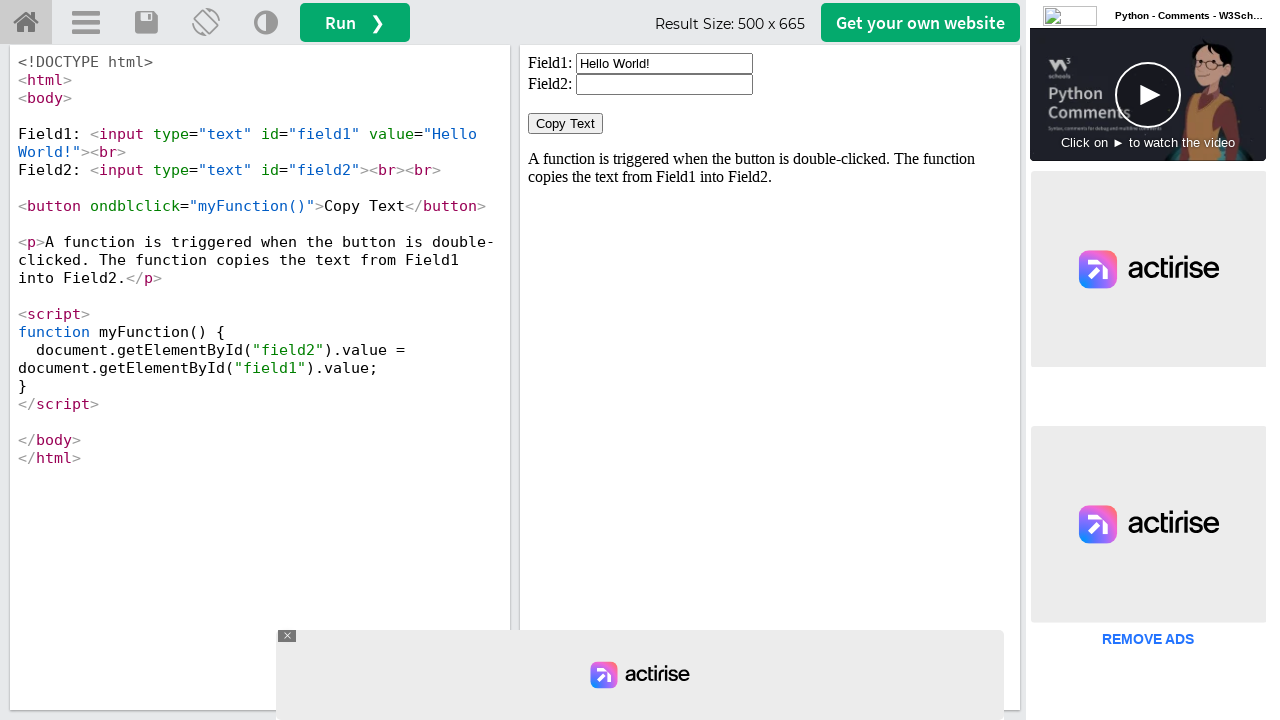

Double-clicked the 'Copy Text' button at (566, 124) on iframe#iframeResult >> internal:control=enter-frame >> xpath=//button[normalize-
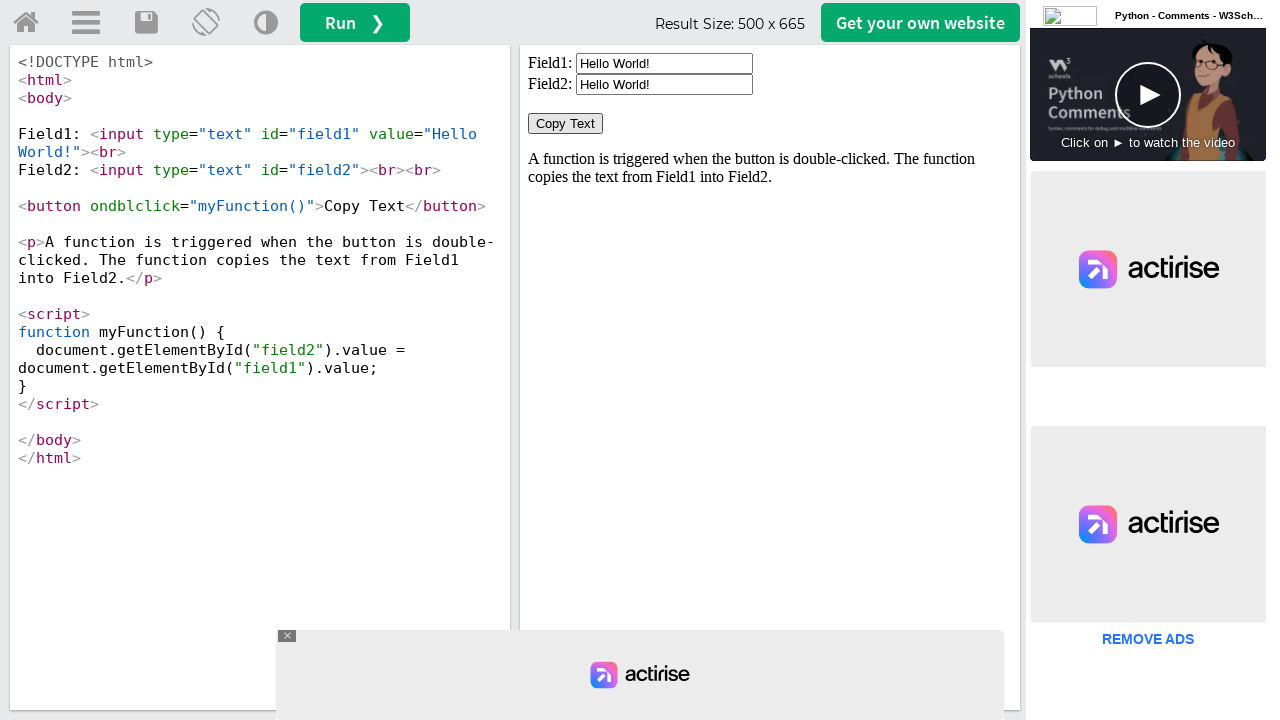

Retrieved value from field2 input element
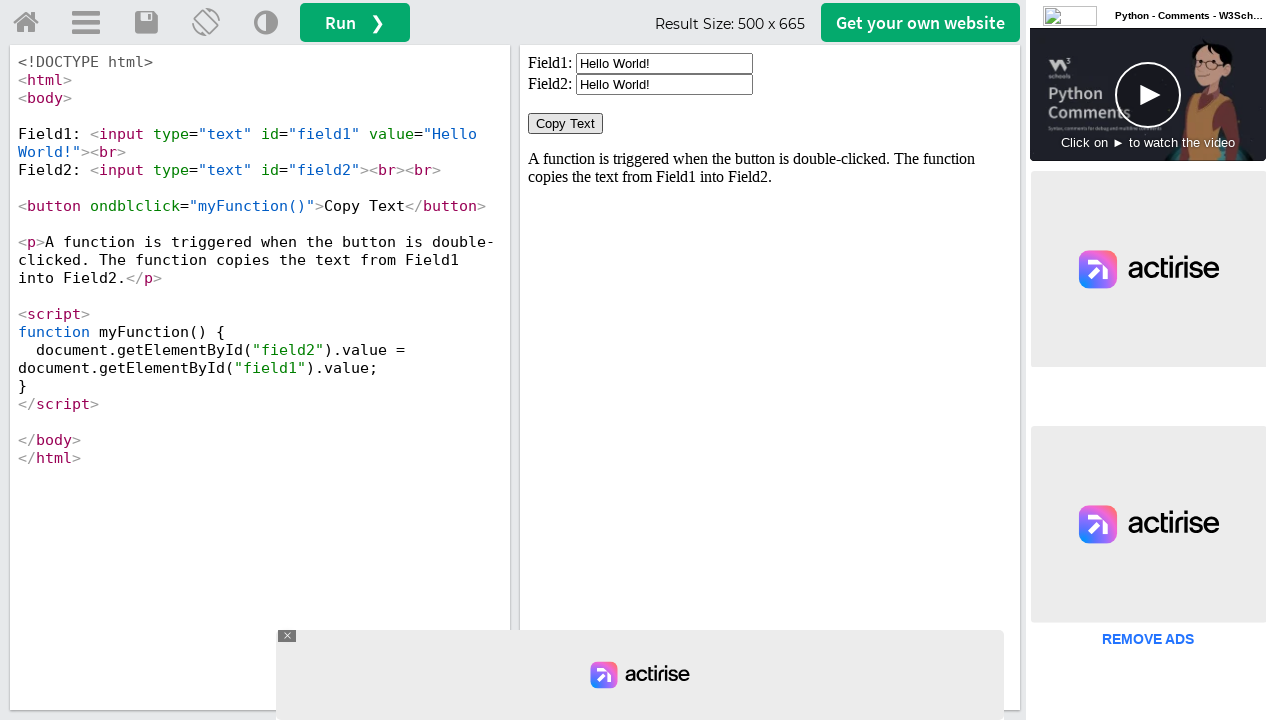

Verified that copied value equals 'Hello World!'
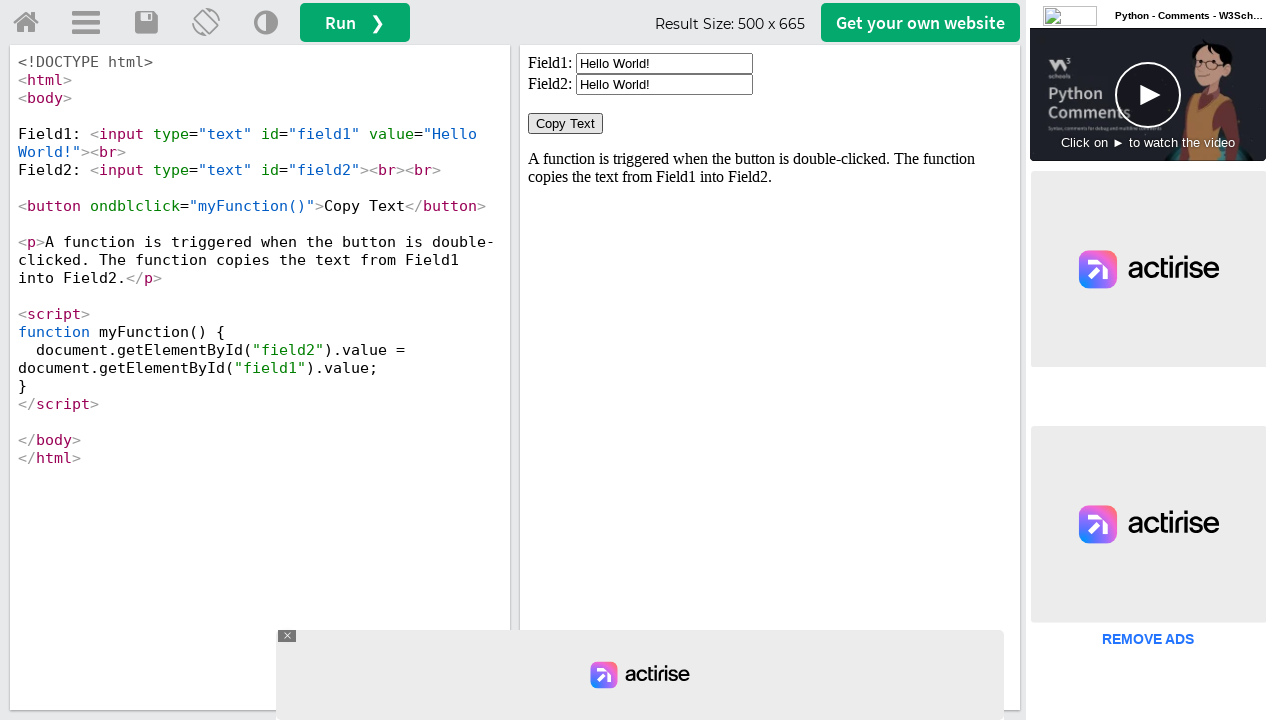

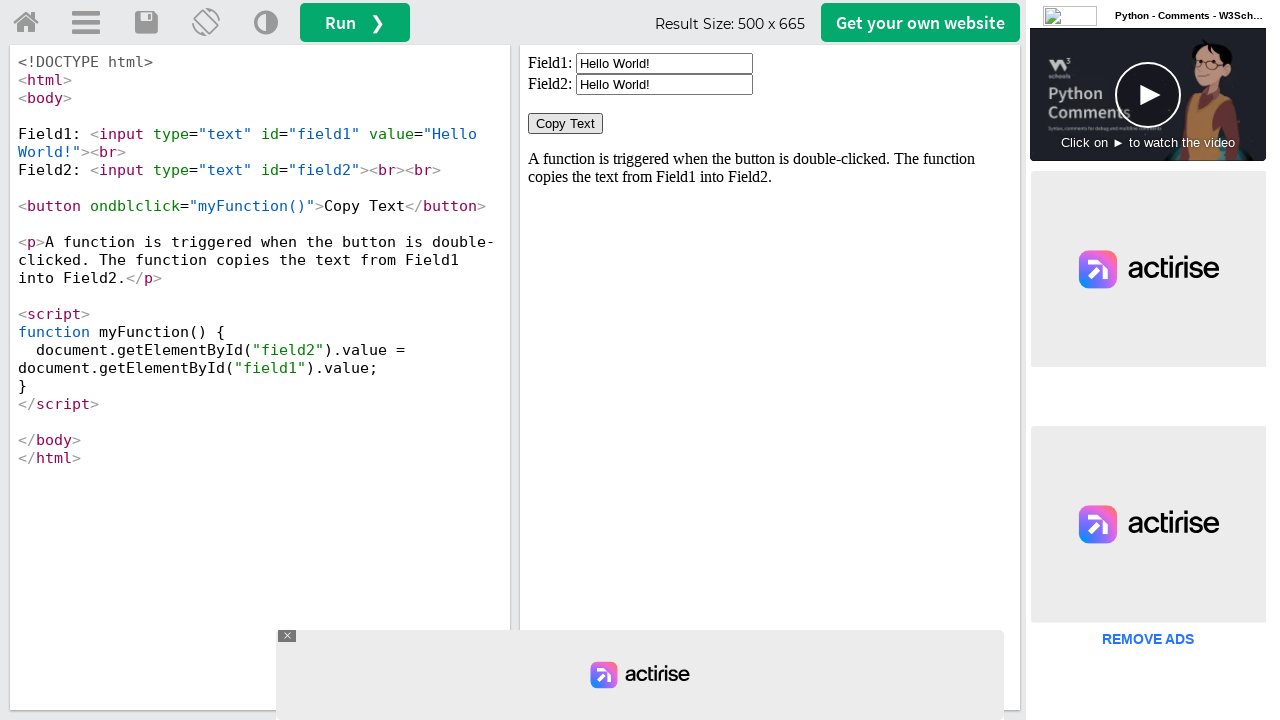